Navigates to jiemian.com, waits for the page to load including network idle state, and verifies that elements with class "columns-lists" are present on the page.

Starting URL: https://www.jiemian.com/

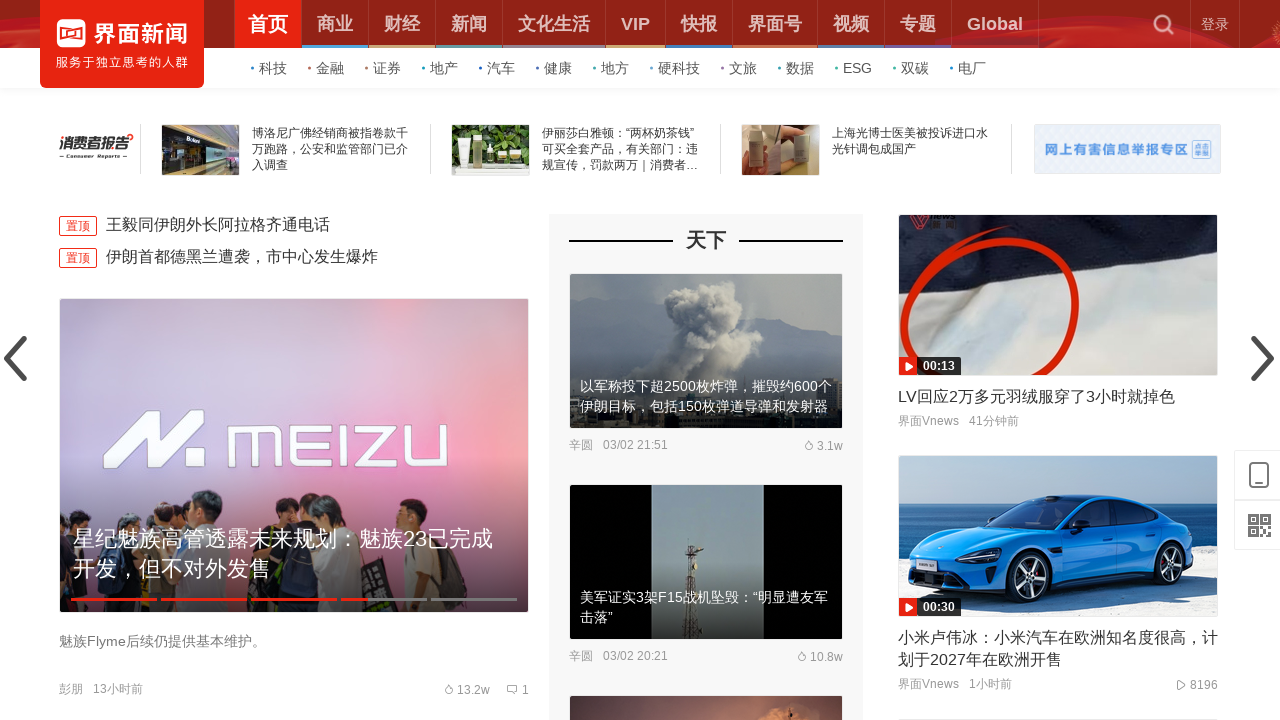

Navigated to https://www.jiemian.com/
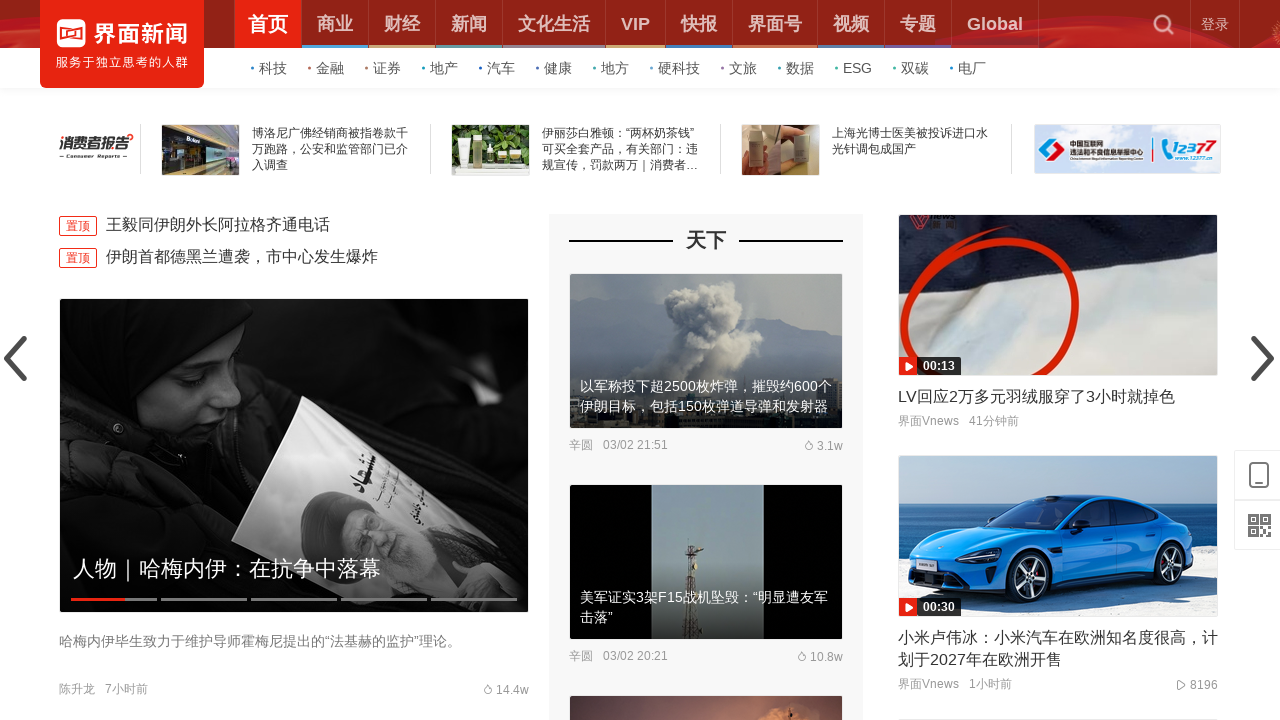

Waited for network to reach idle state
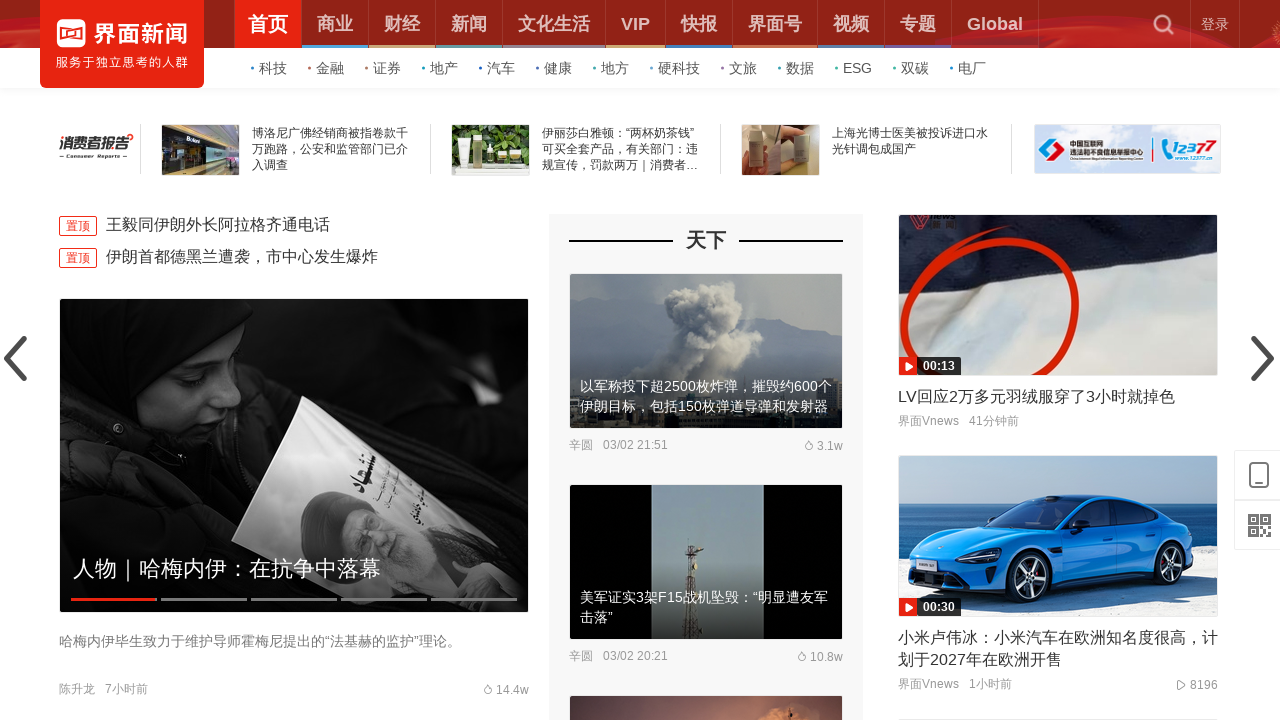

Waited 5000ms for JavaScript execution
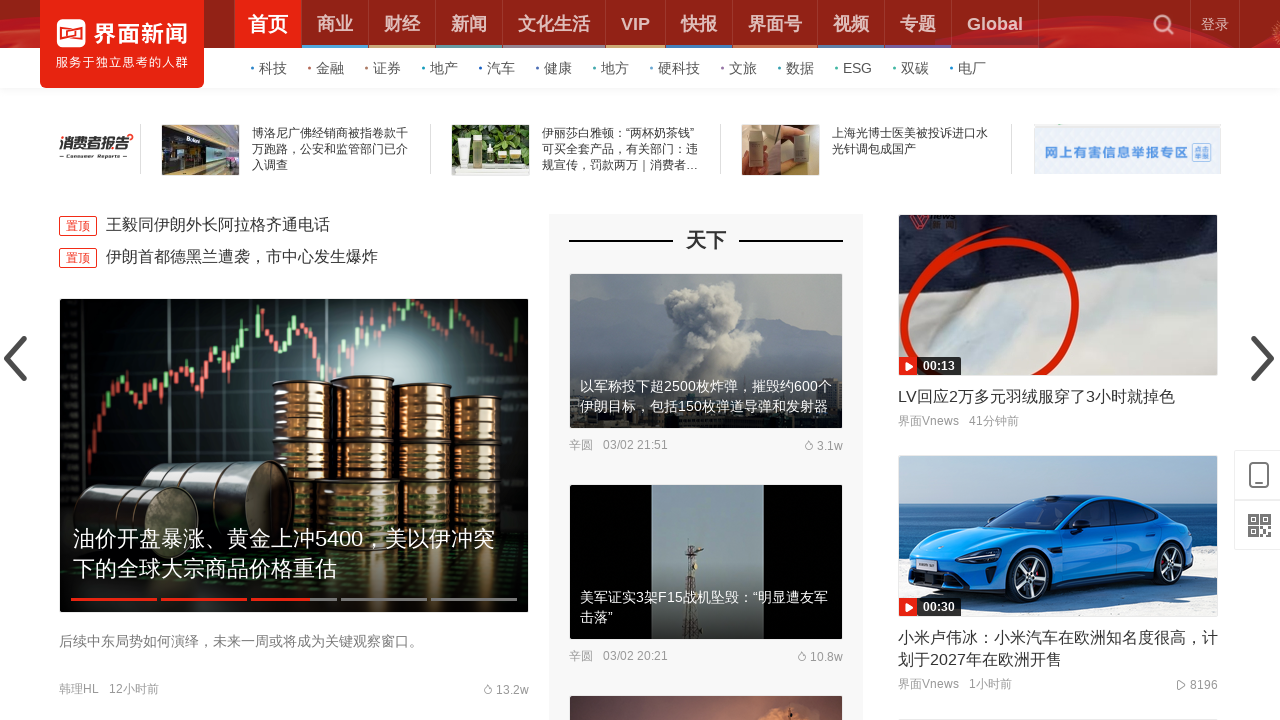

Found 22 elements with class 'columns-lists'
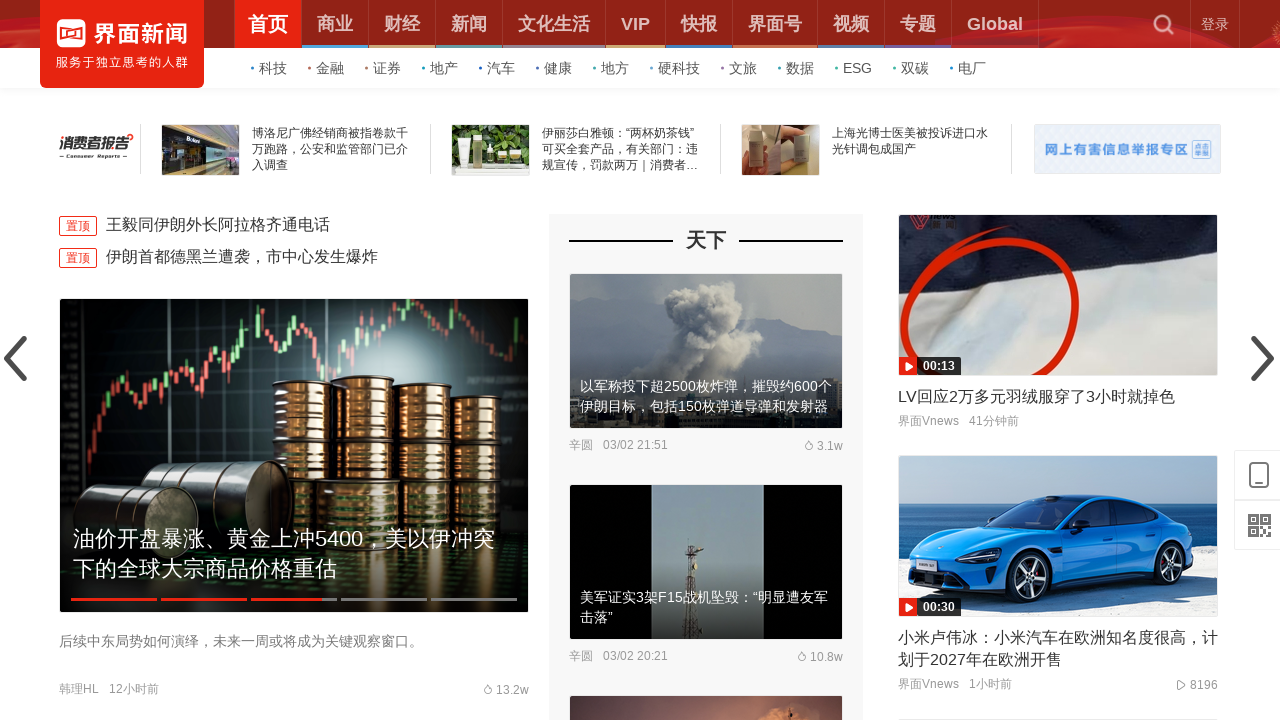

Verified first 'columns-lists' element is visible
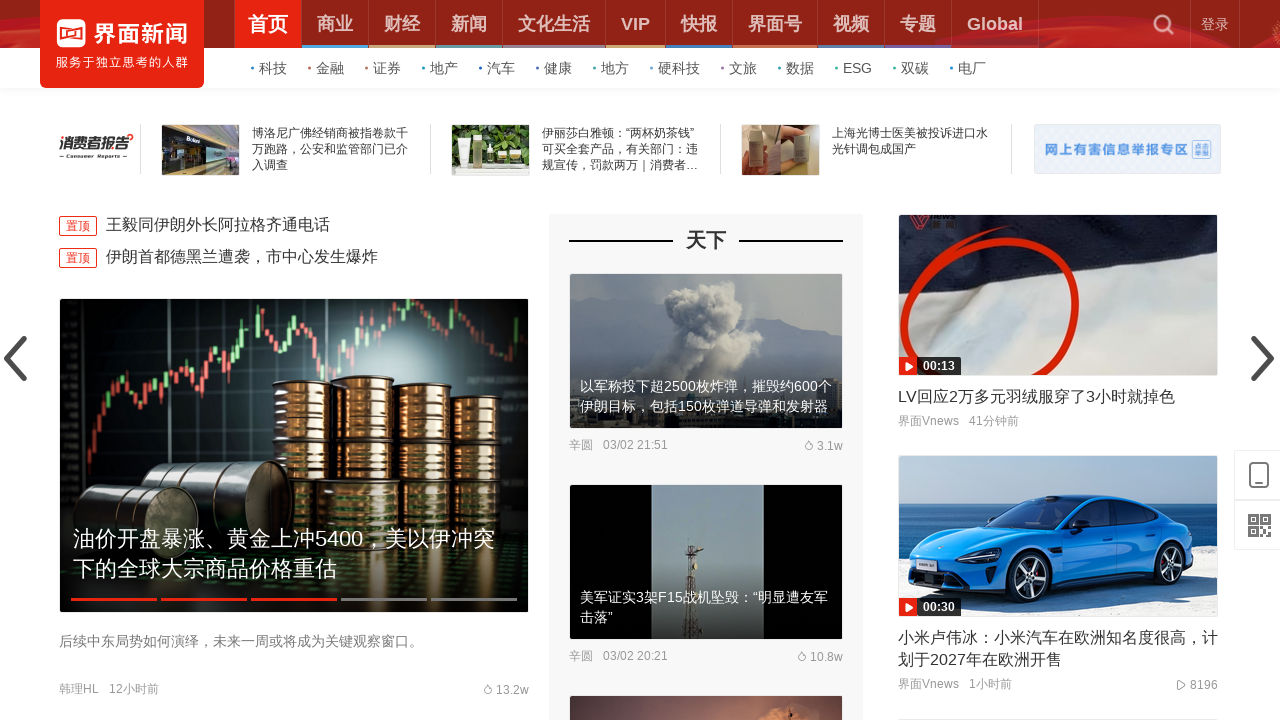

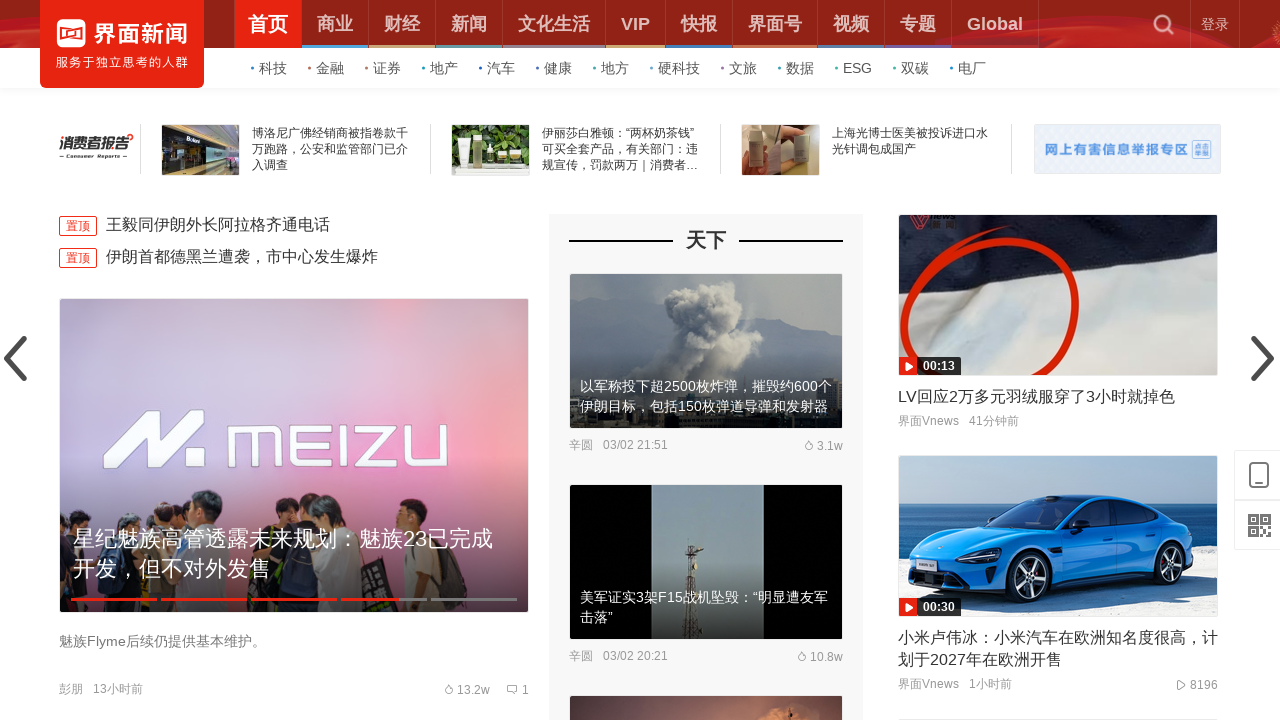